Tests registration form by filling required fields (first name, last name, email) and verifying successful registration message

Starting URL: https://suninjuly.github.io/registration1.html

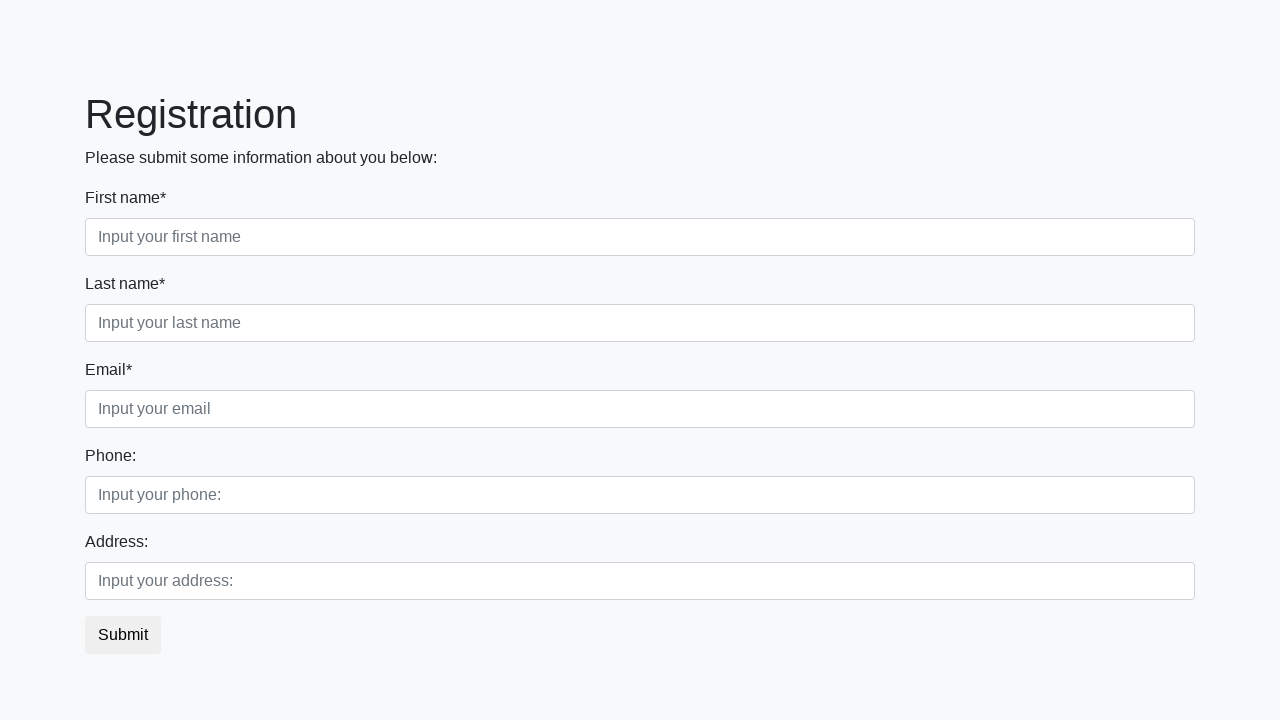

Filled first name field with 'Ivan' on //input[@placeholder="Input your first name"]
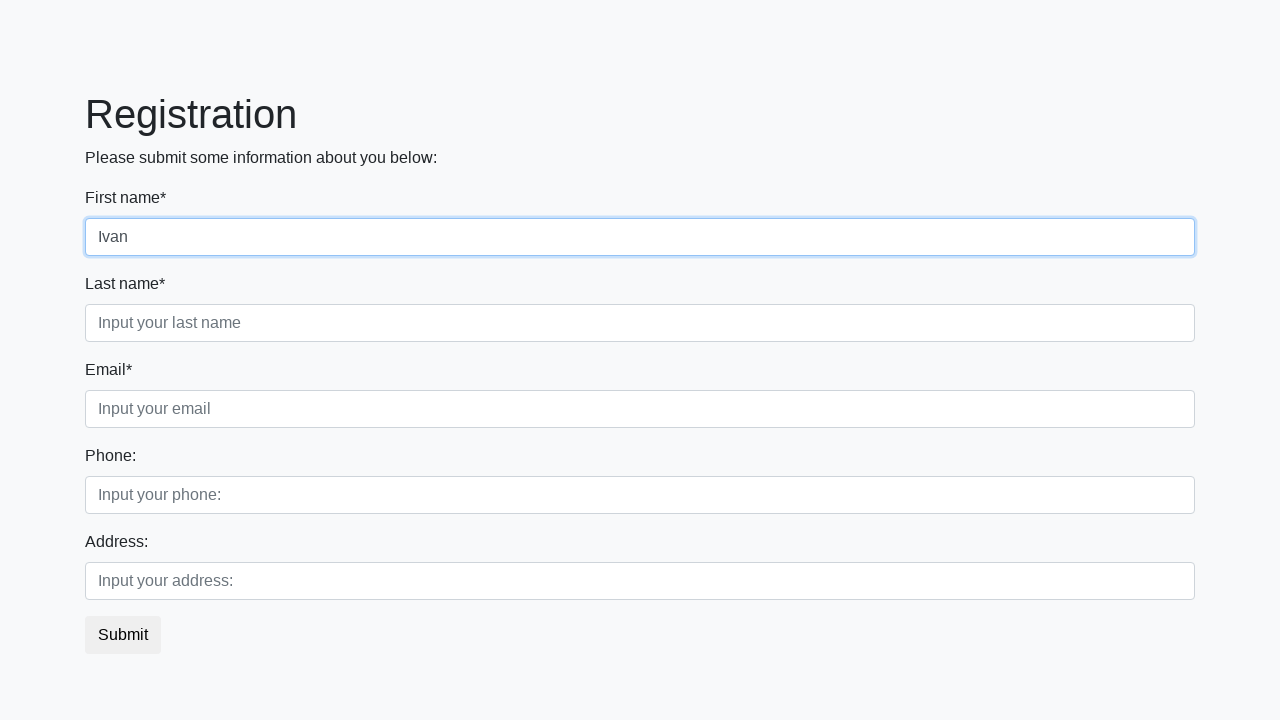

Filled last name field with 'Petrov' on //input[@placeholder="Input your last name"]
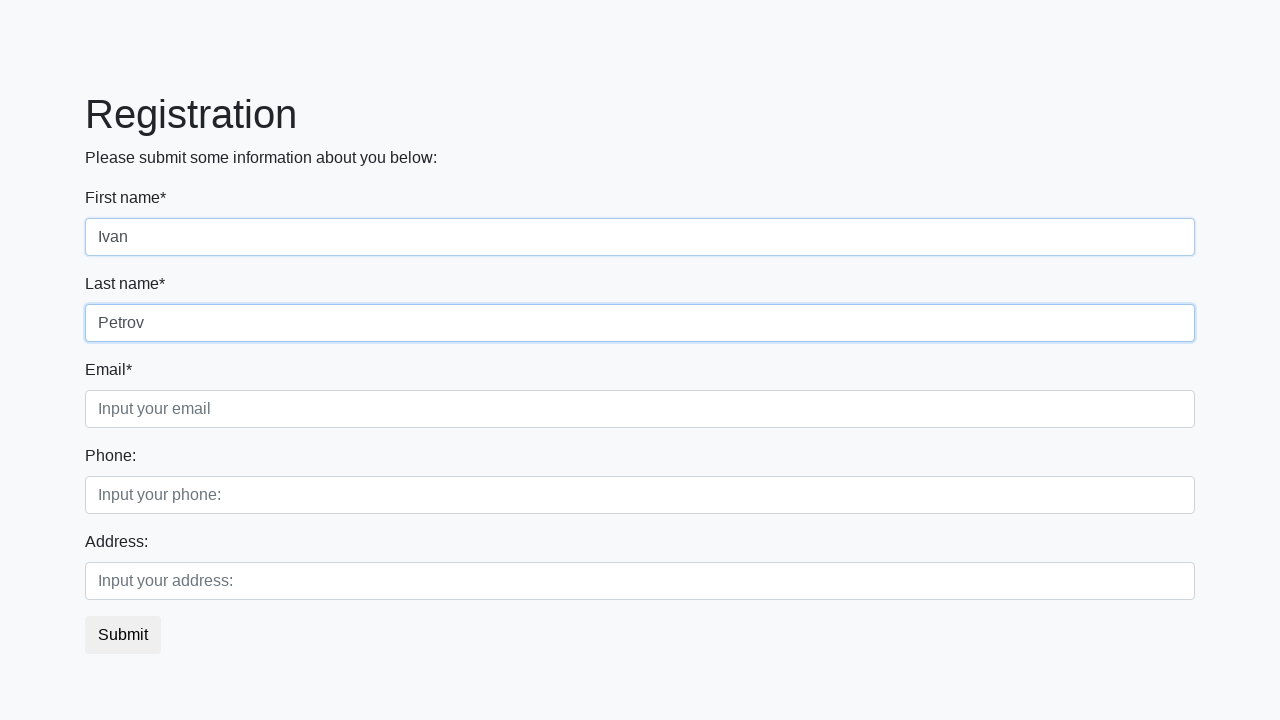

Filled email field with 'Ipe@mail.ru' on //input[@placeholder="Input your email"]
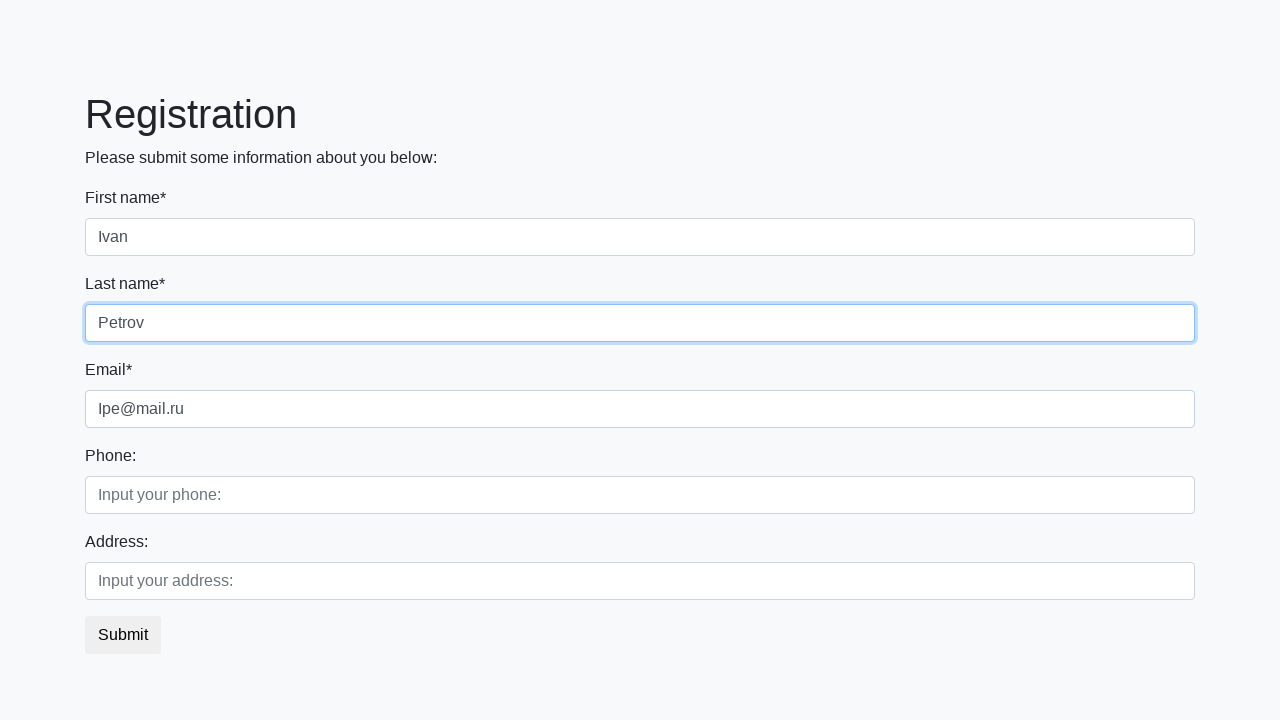

Clicked submit button to register at (123, 635) on button.btn
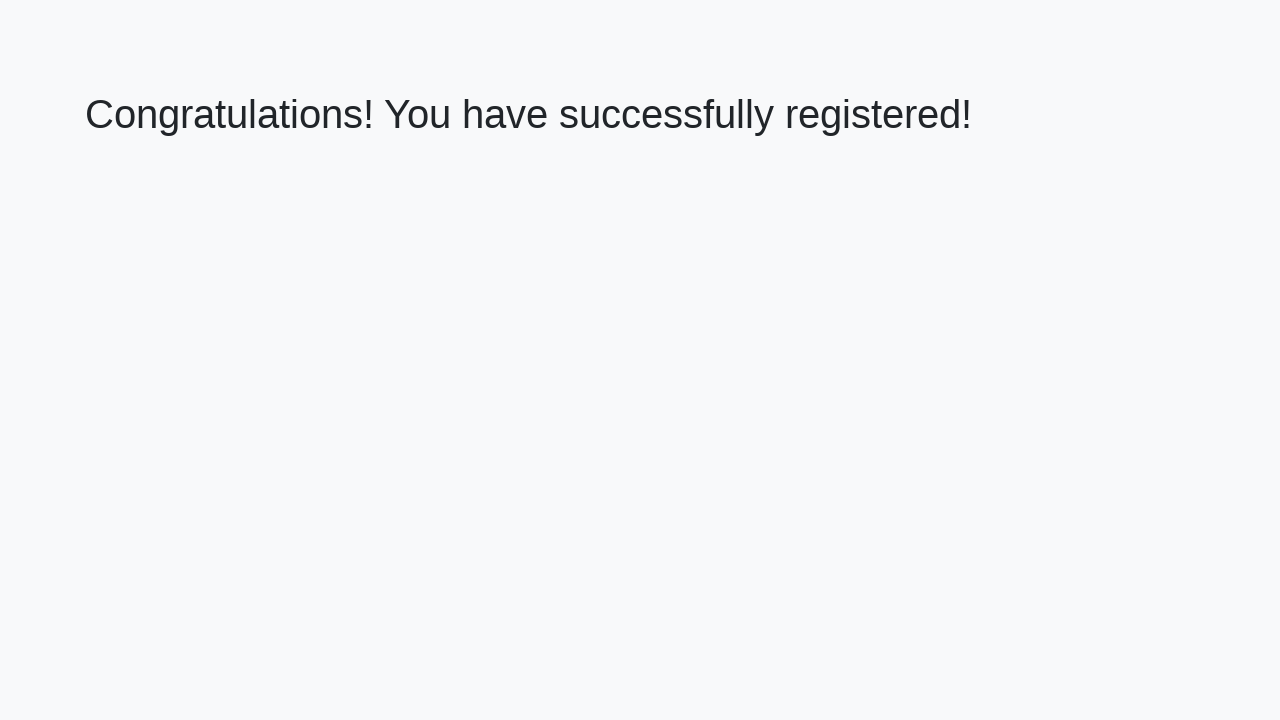

Success message heading loaded
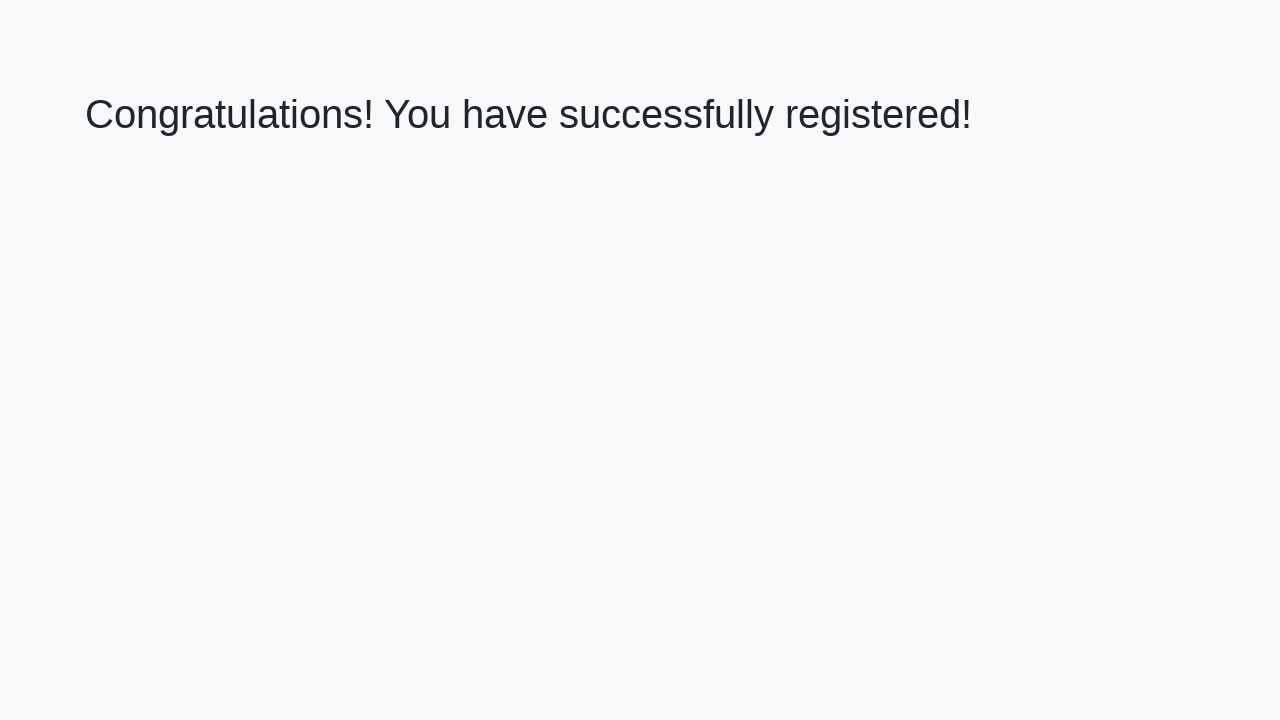

Retrieved success message text: 'Congratulations! You have successfully registered!'
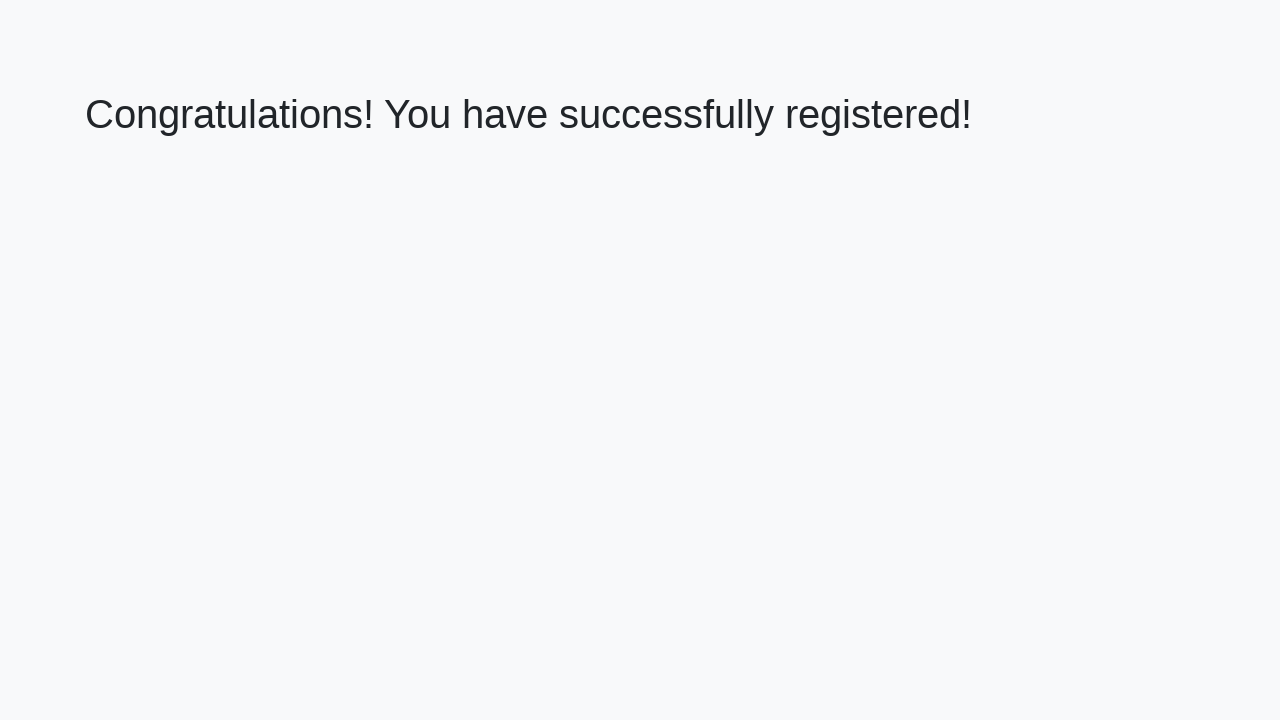

Verified successful registration message
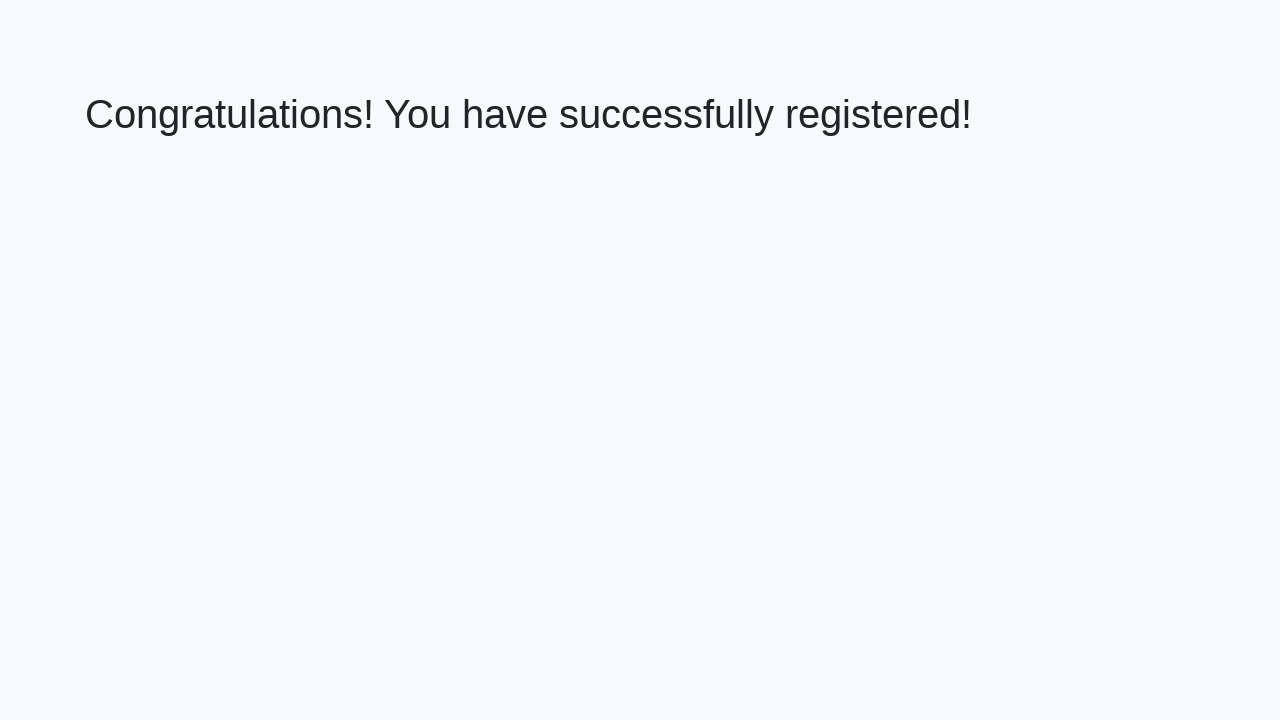

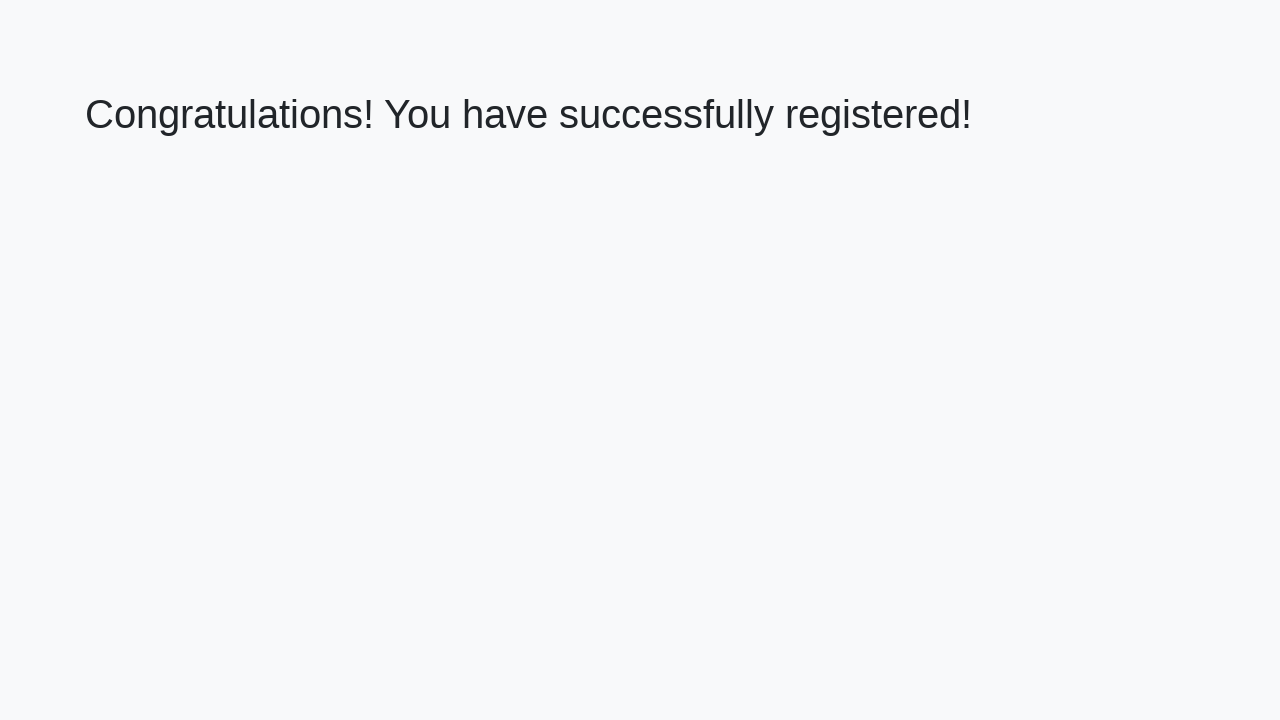